Tests that other controls are hidden when editing a todo item

Starting URL: https://demo.playwright.dev/todomvc

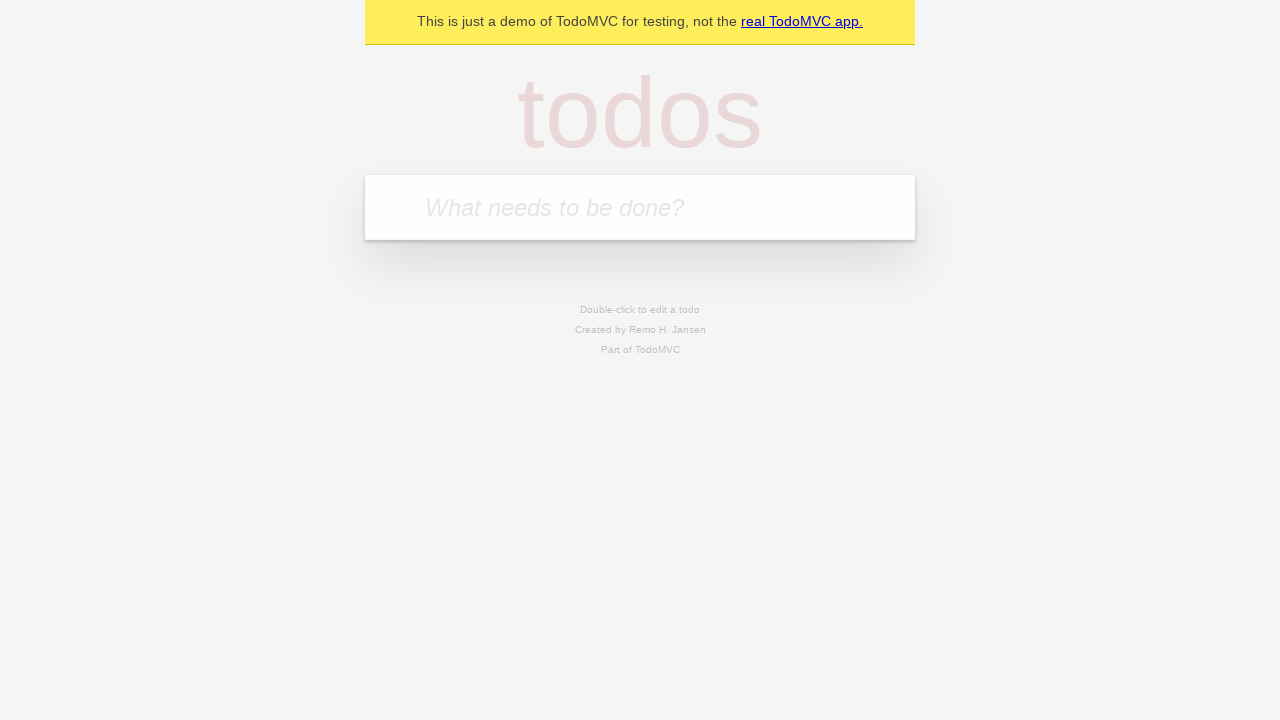

Filled input field with 'buy some cheese' on internal:attr=[placeholder="What needs to be done?"i]
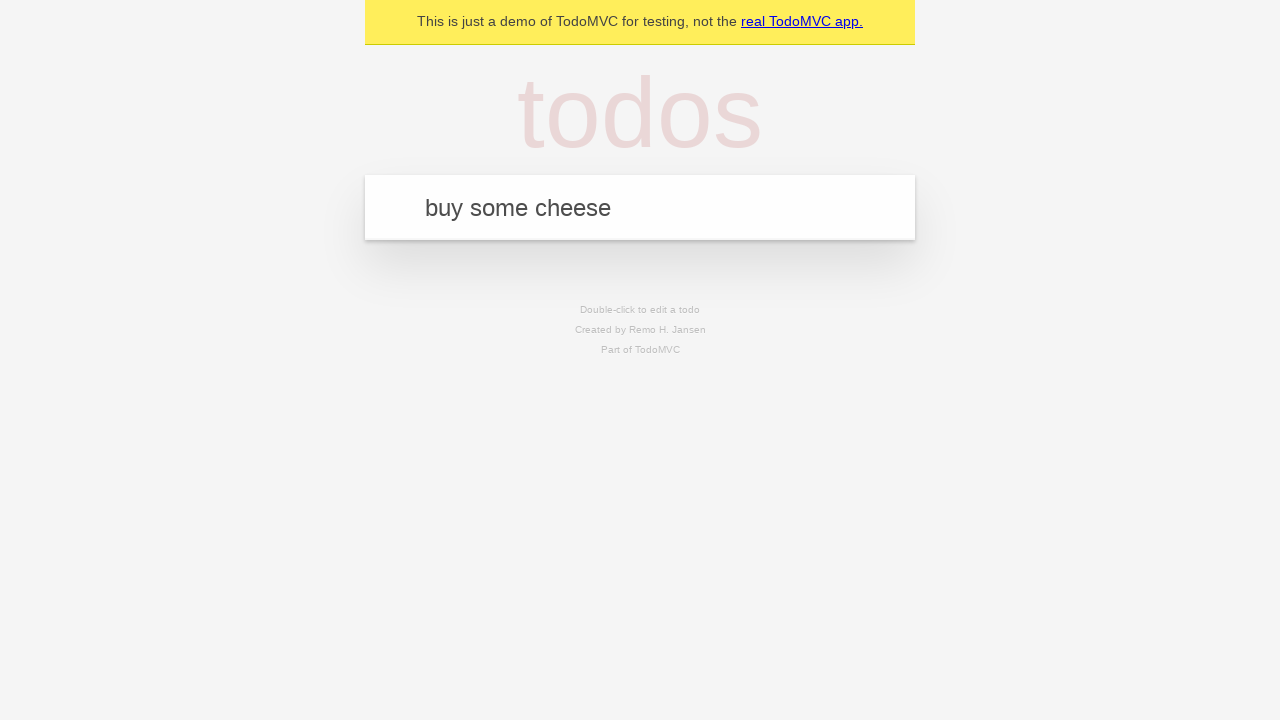

Pressed Enter to create first todo on internal:attr=[placeholder="What needs to be done?"i]
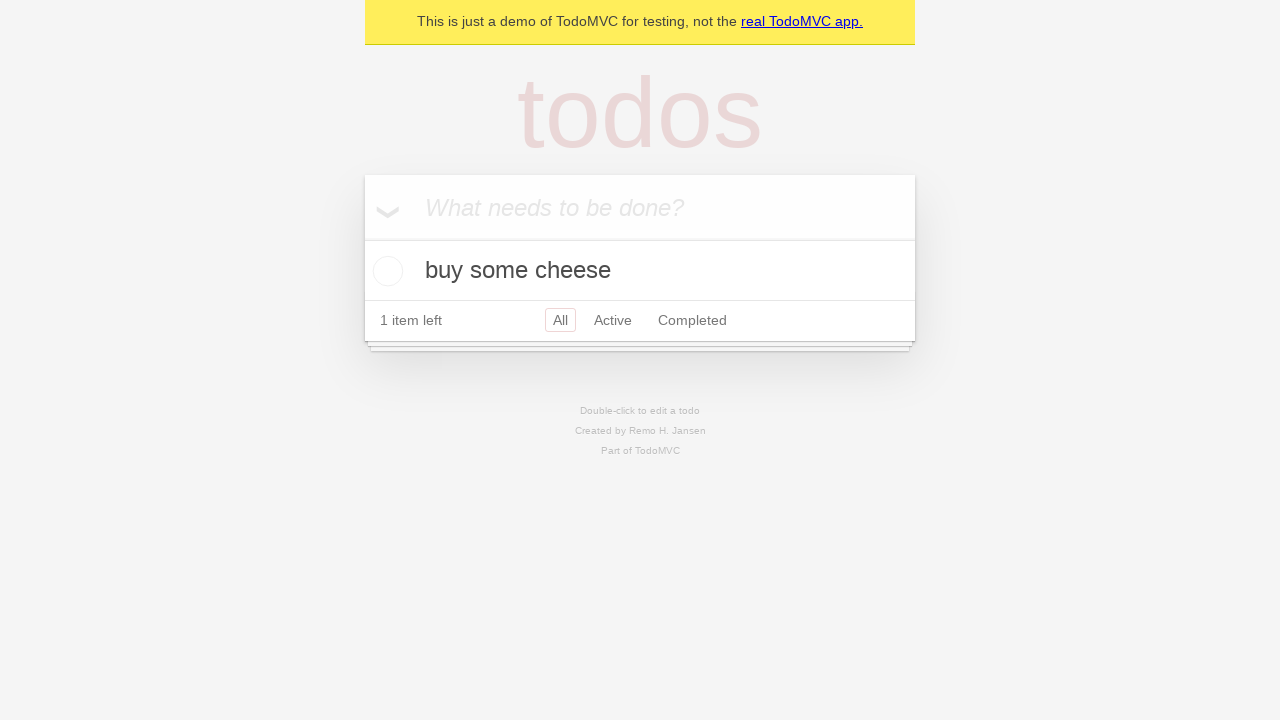

Filled input field with 'feed the cat' on internal:attr=[placeholder="What needs to be done?"i]
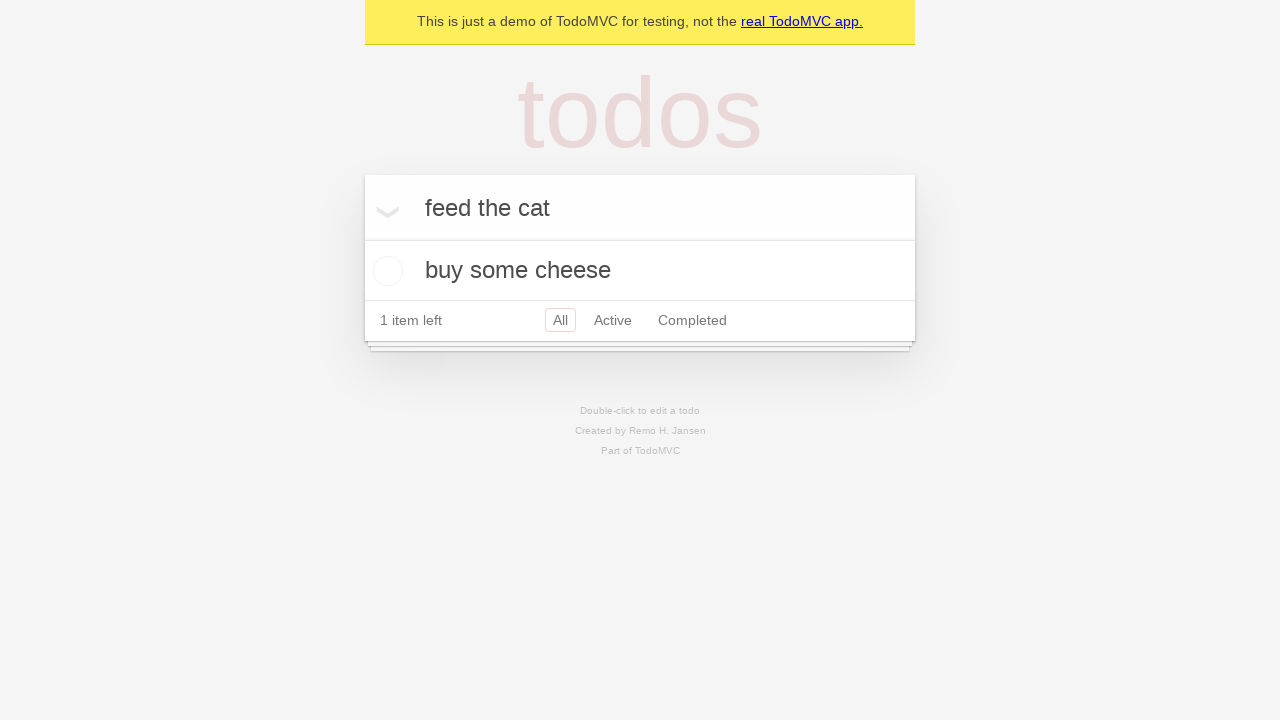

Pressed Enter to create second todo on internal:attr=[placeholder="What needs to be done?"i]
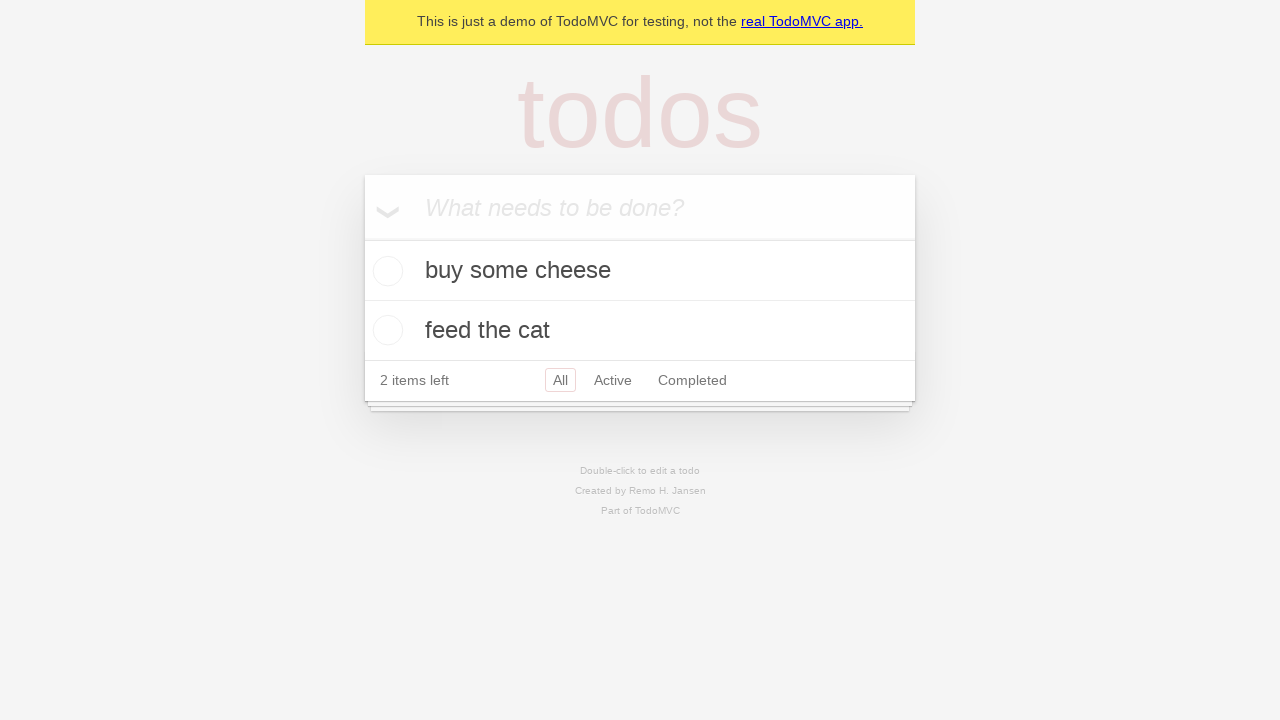

Filled input field with 'book a doctors appointment' on internal:attr=[placeholder="What needs to be done?"i]
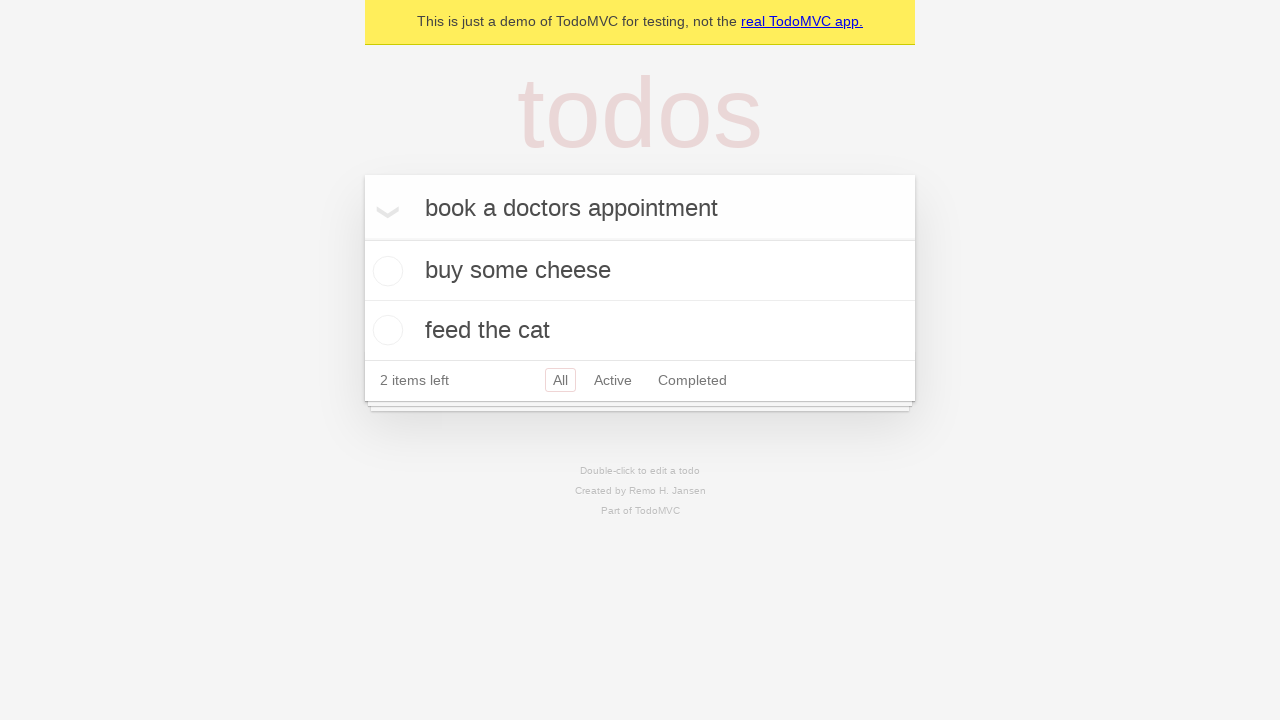

Pressed Enter to create third todo on internal:attr=[placeholder="What needs to be done?"i]
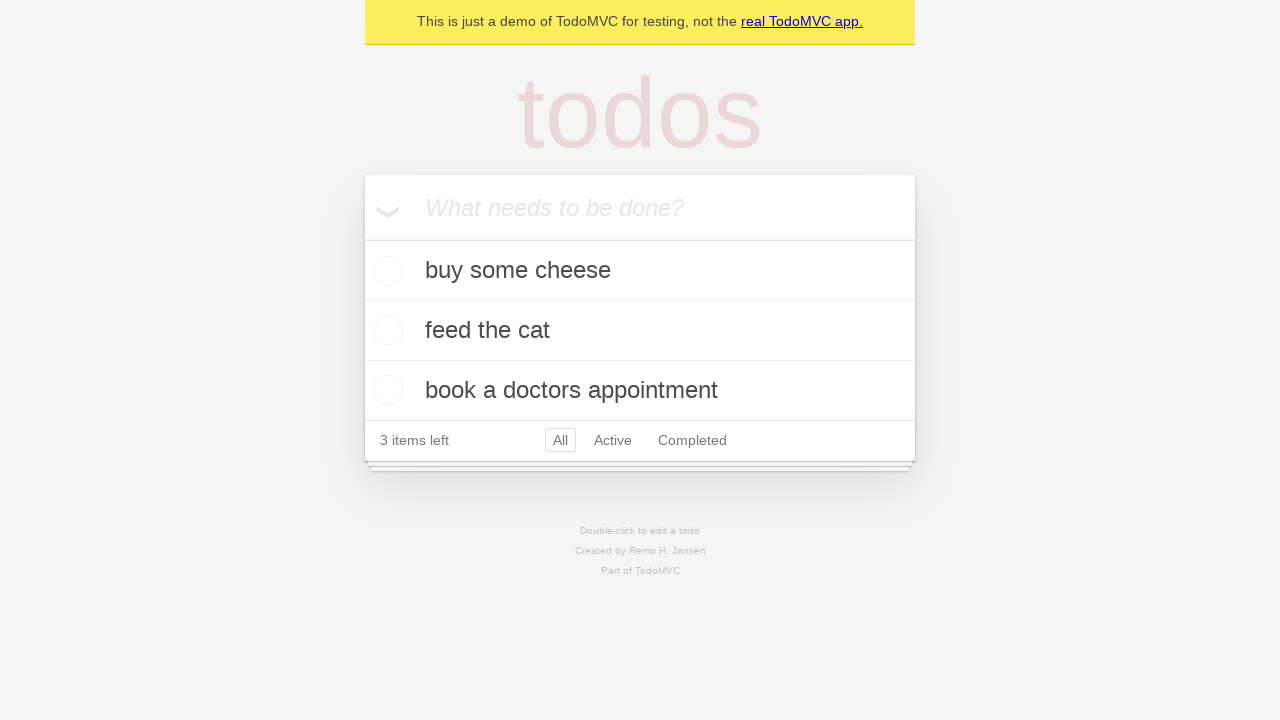

Double-clicked second todo item to enter edit mode at (640, 331) on internal:testid=[data-testid="todo-item"s] >> nth=1
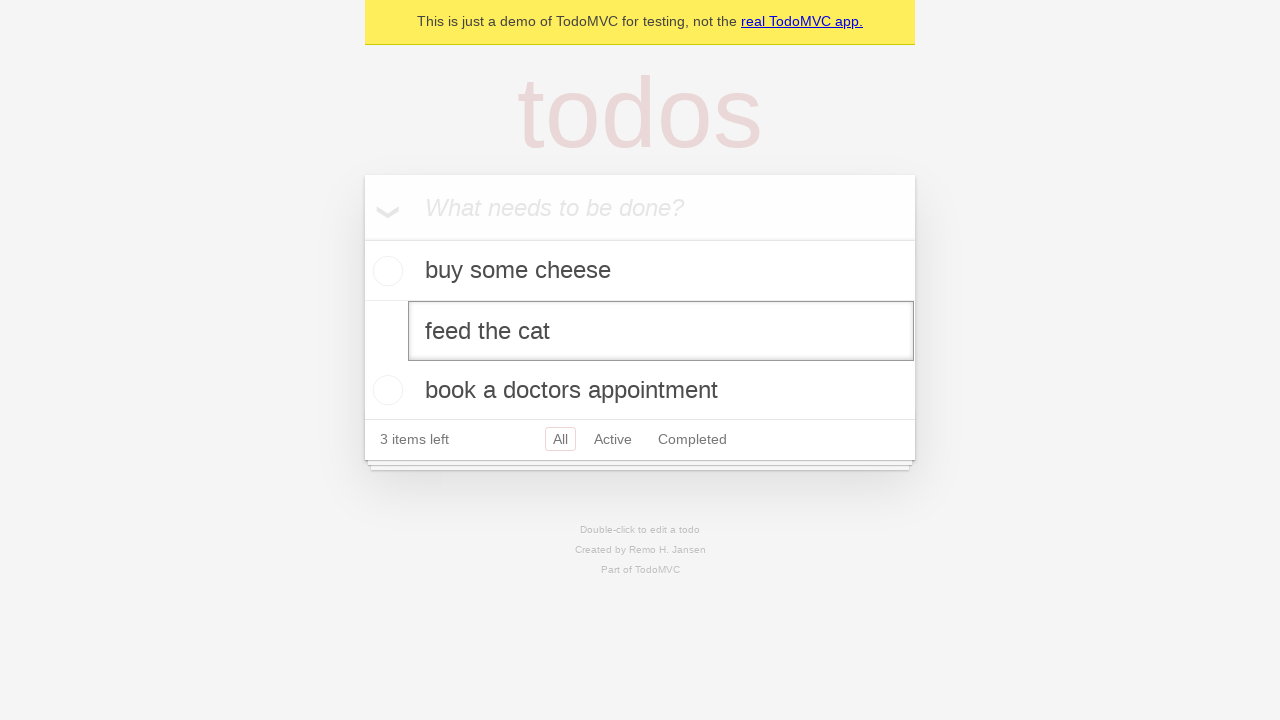

Edit input field appeared for second todo
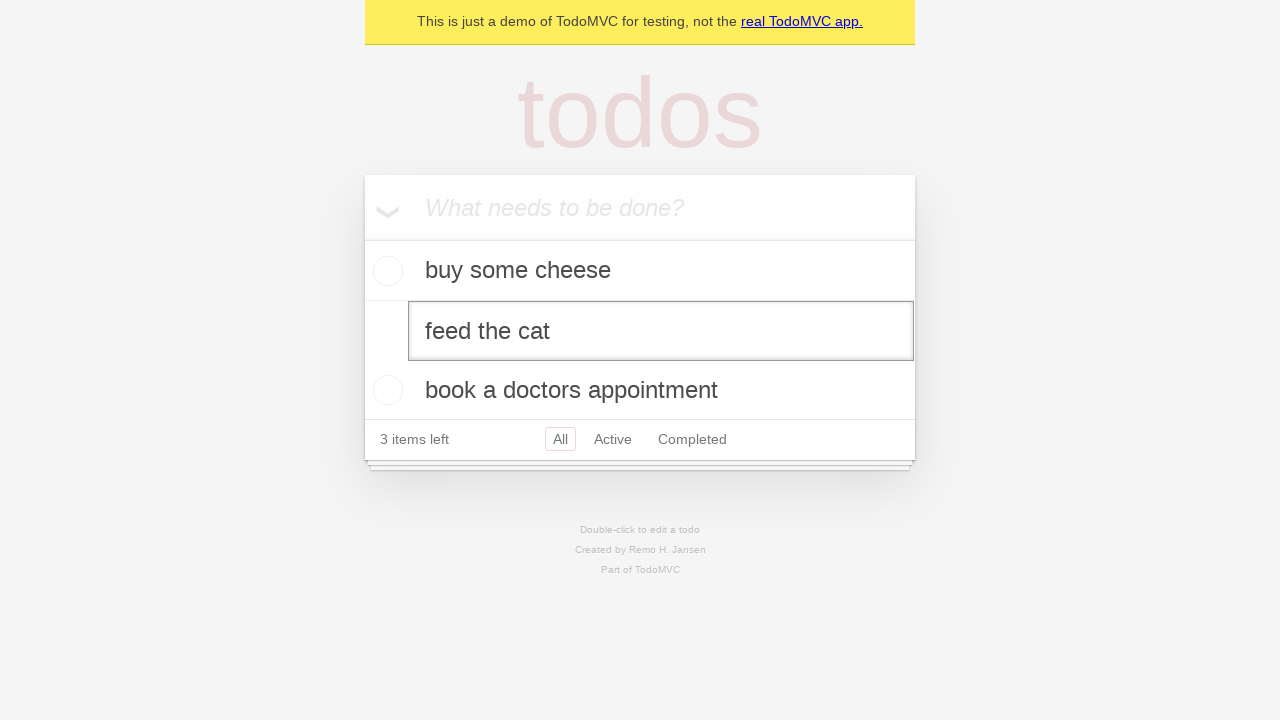

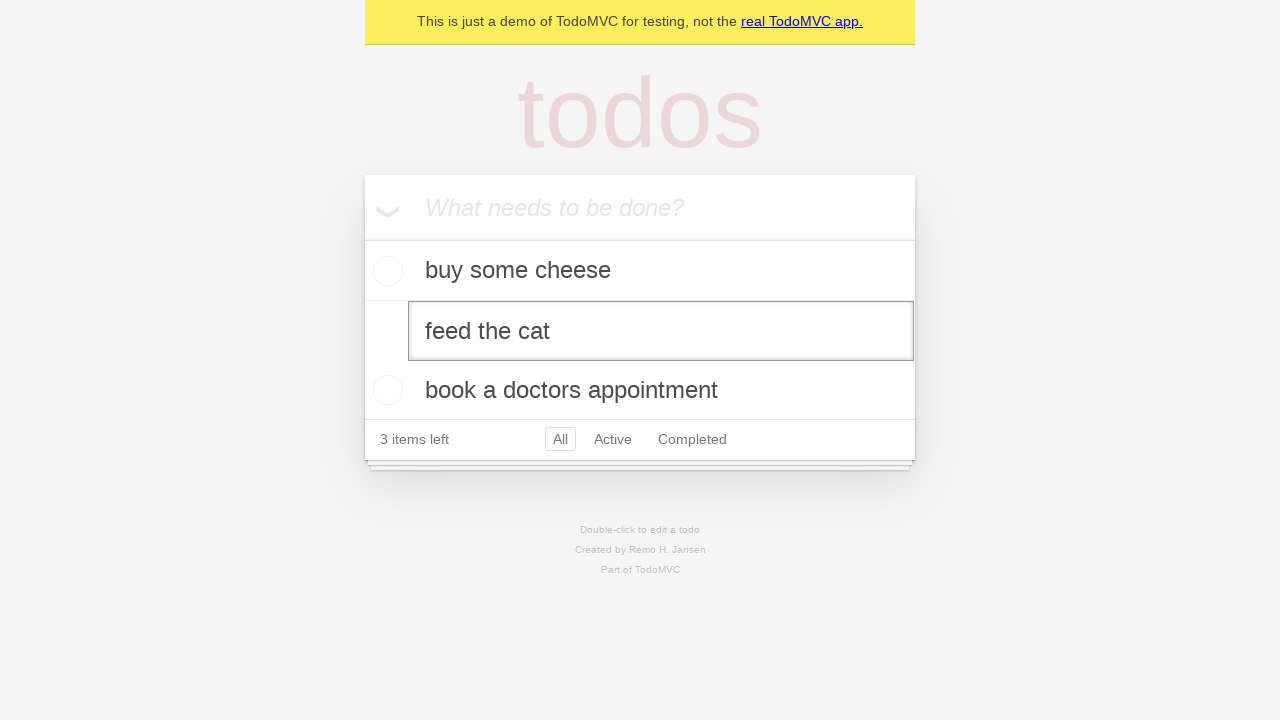